Tests navigation on an e-commerce demo site by hovering over the "My account" dropdown menu and clicking the Login link to navigate to the login page.

Starting URL: https://ecommerce-playground.lambdatest.io/

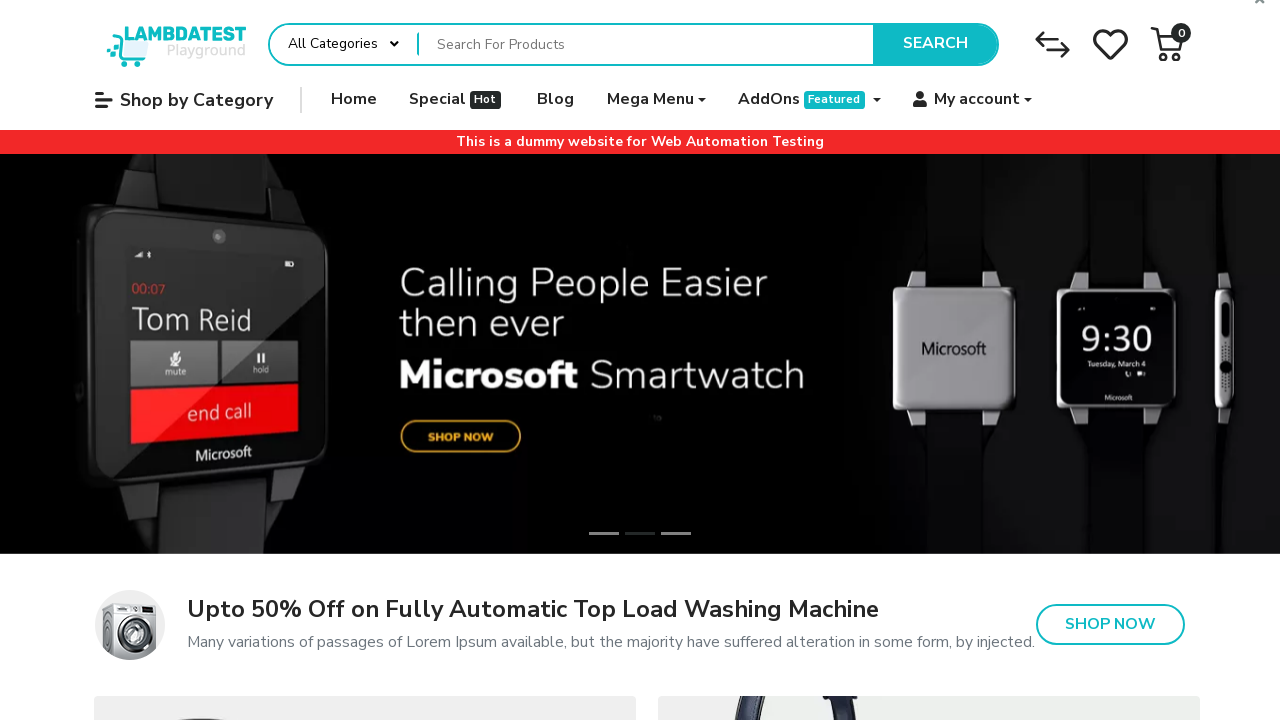

Hovered over 'My account' dropdown menu at (977, 100) on xpath=//a[@data-toggle='dropdown']//span[contains(.,'My account')]
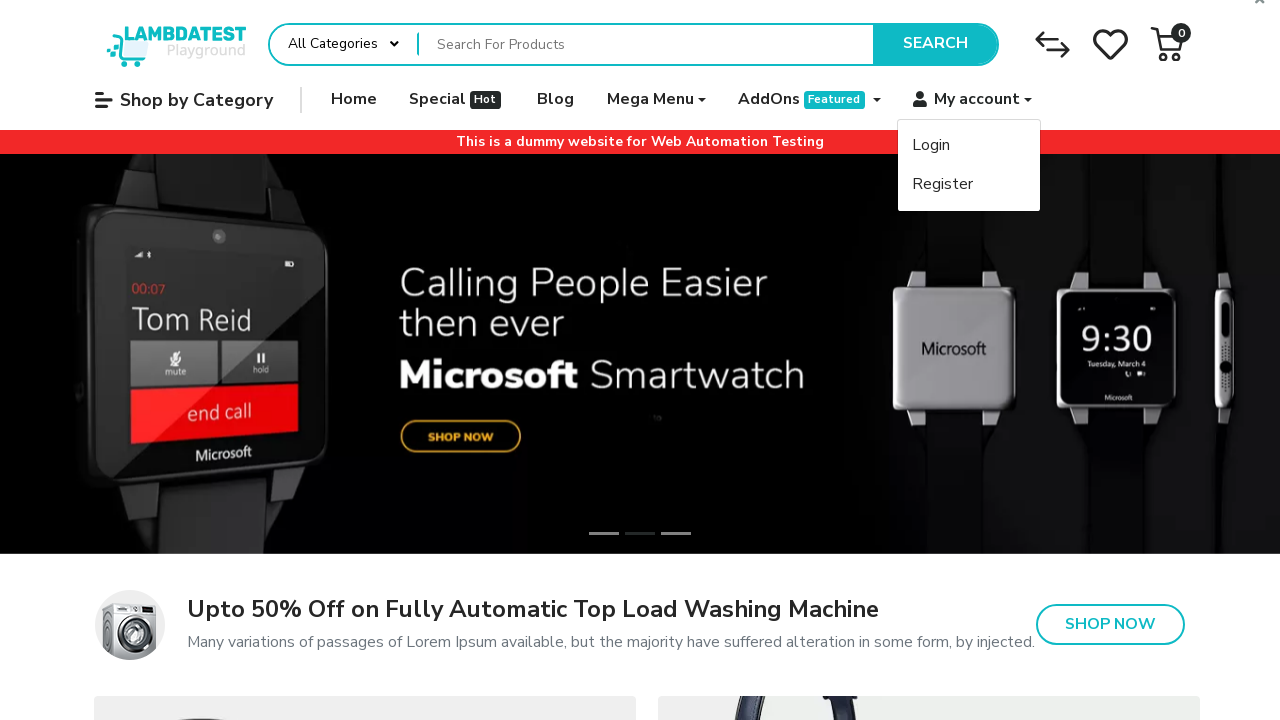

Clicked Login link to navigate to login page at (931, 146) on text=Login
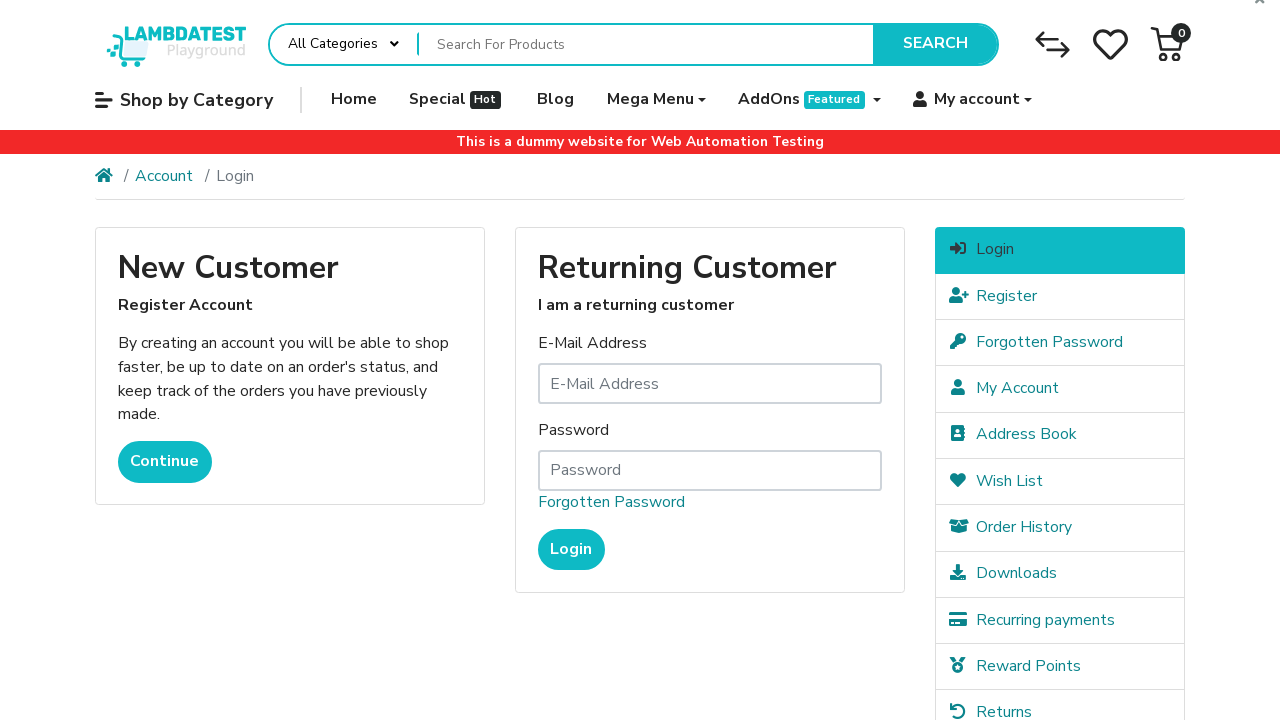

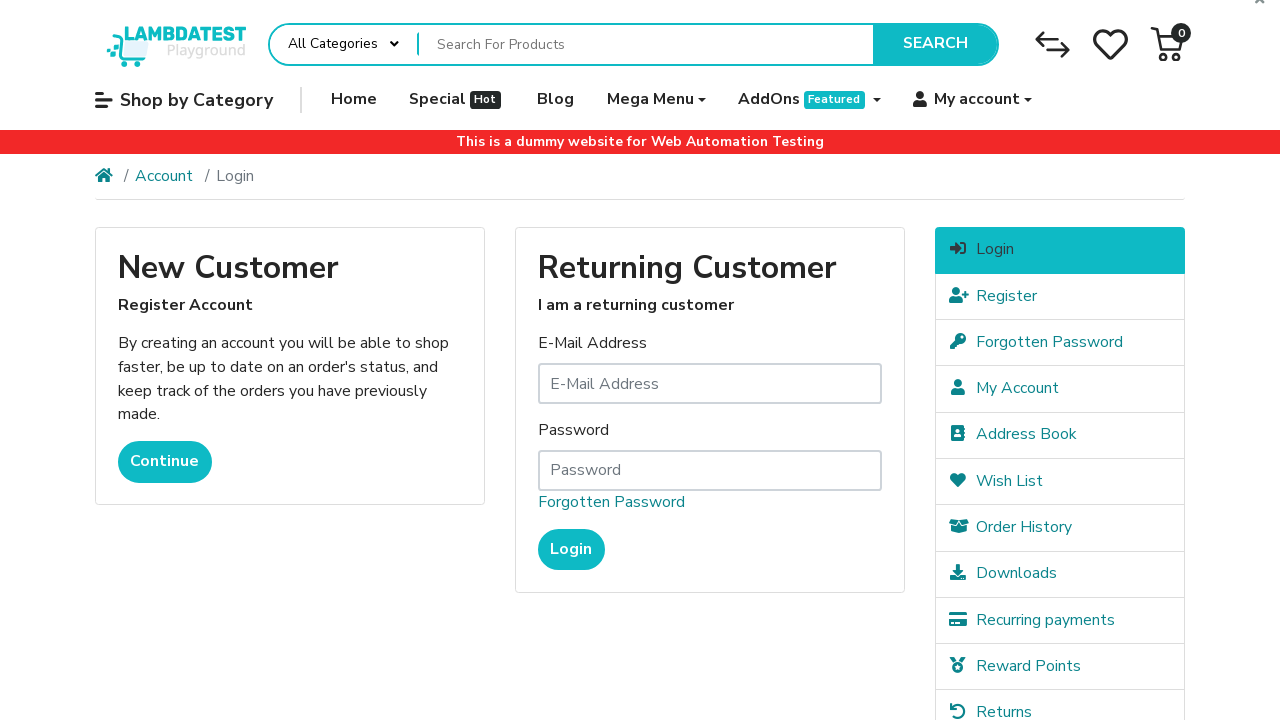